Navigates to SauceDemo website, verifies the username textbox is displayed and page title, then enters a username in the form

Starting URL: https://www.saucedemo.com/

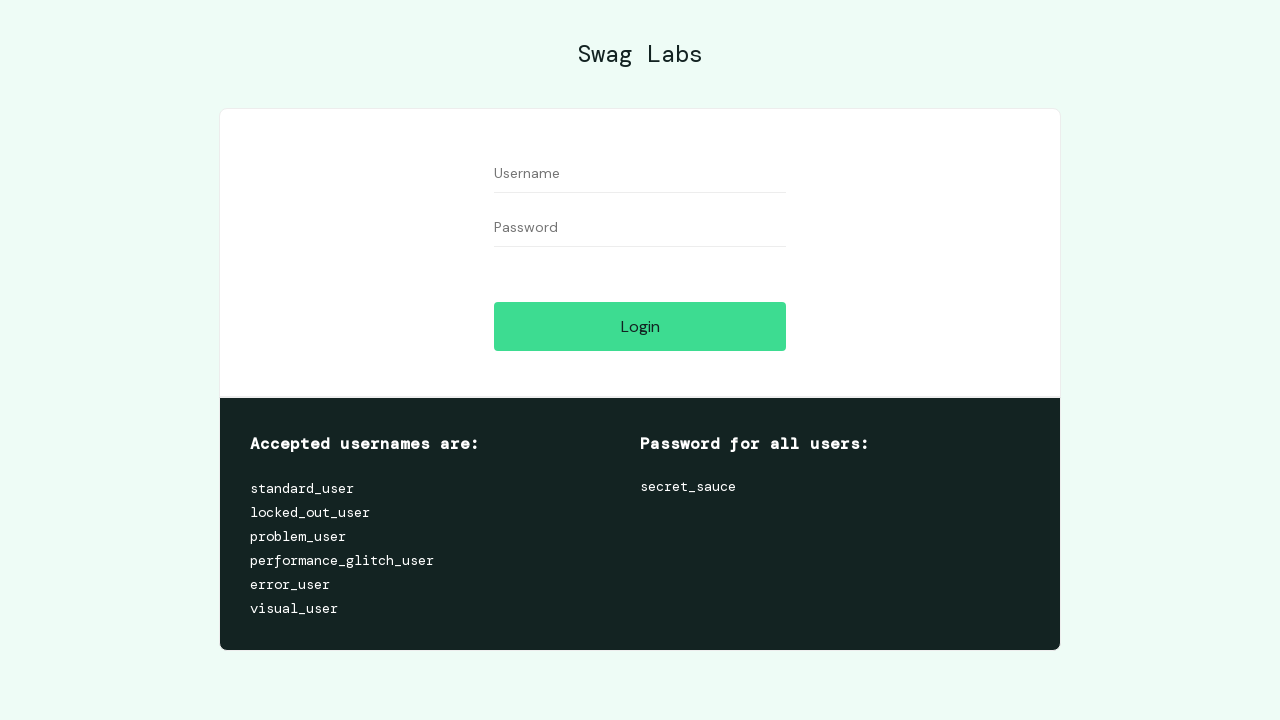

Navigated to SauceDemo website
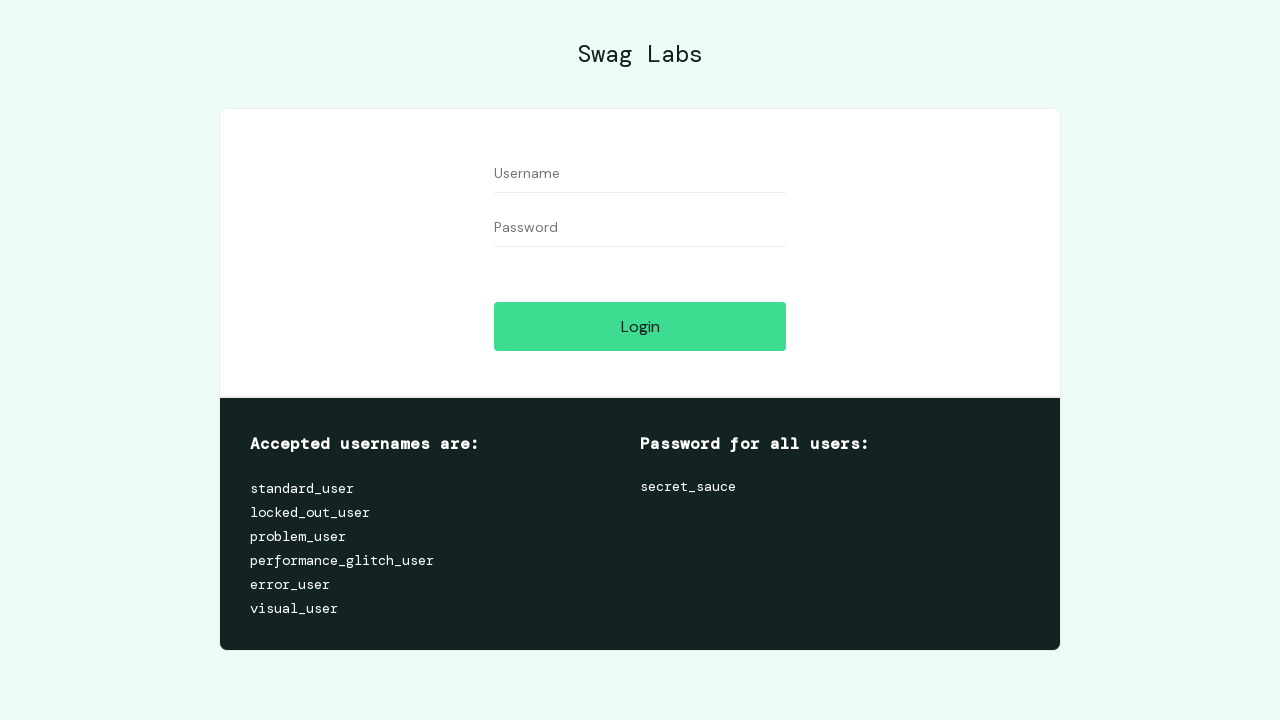

Located username textbox element
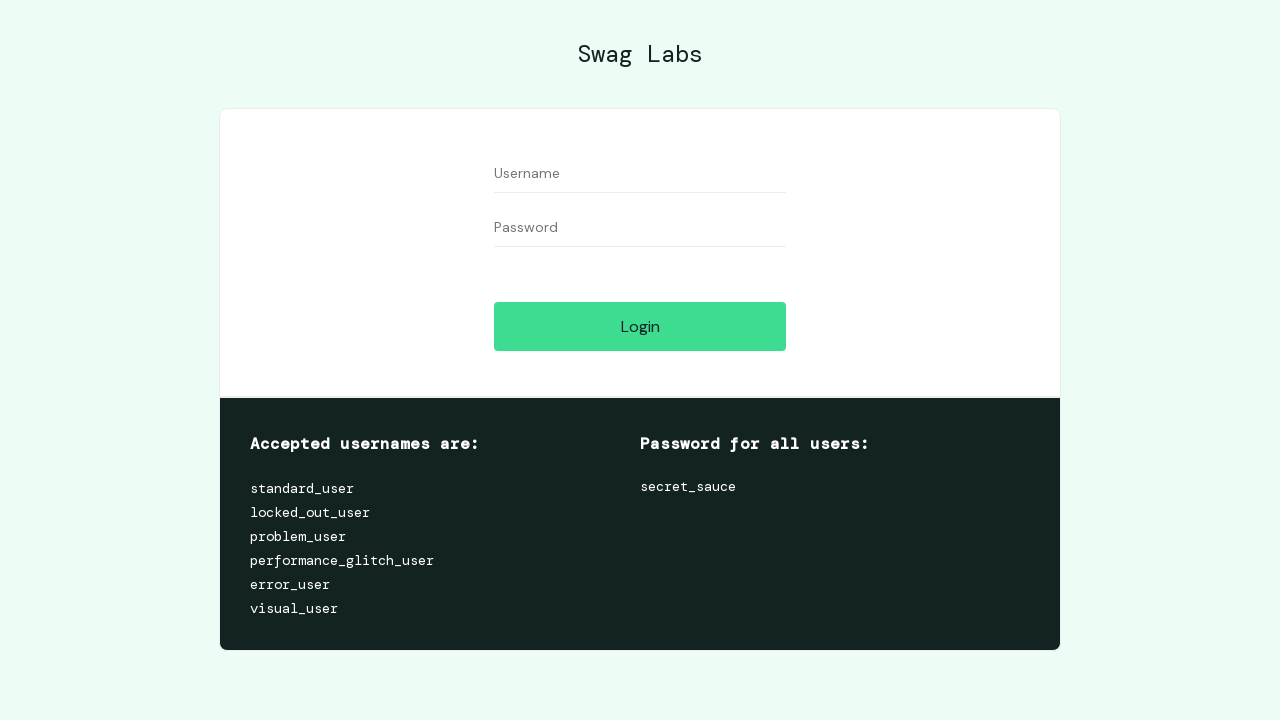

Verified username textbox is visible
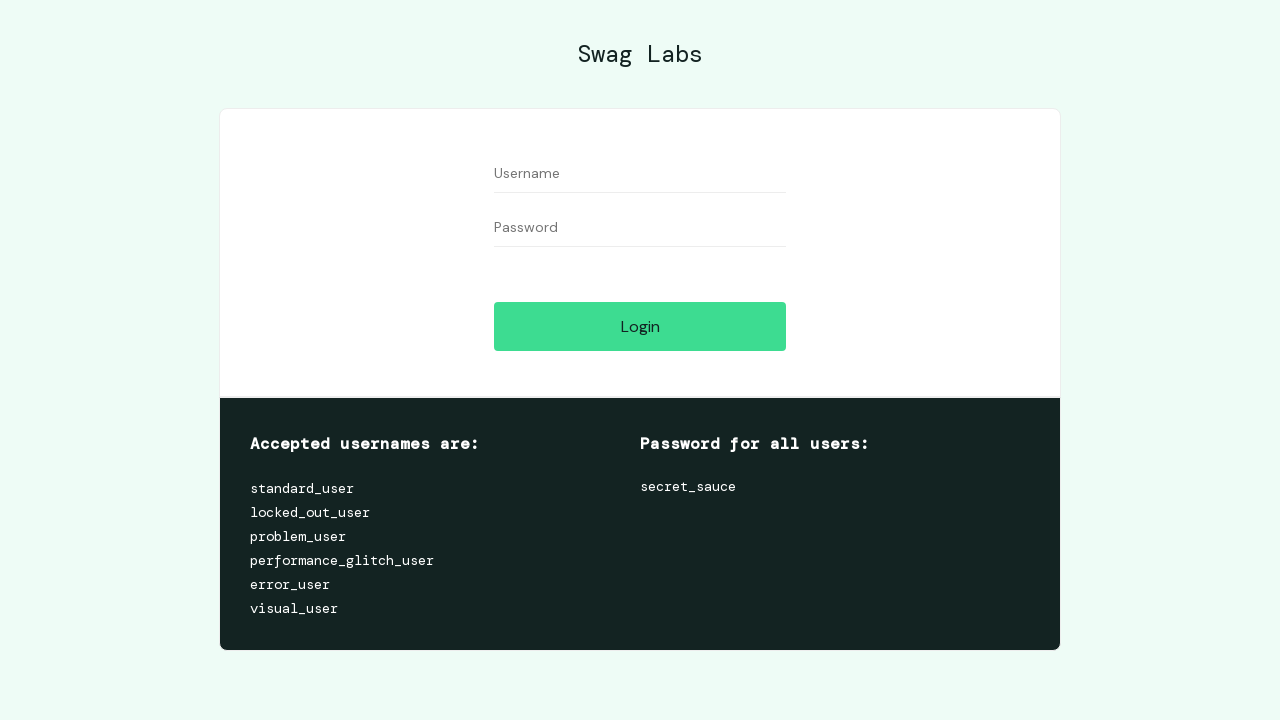

Verified page title is 'Swag Labs'
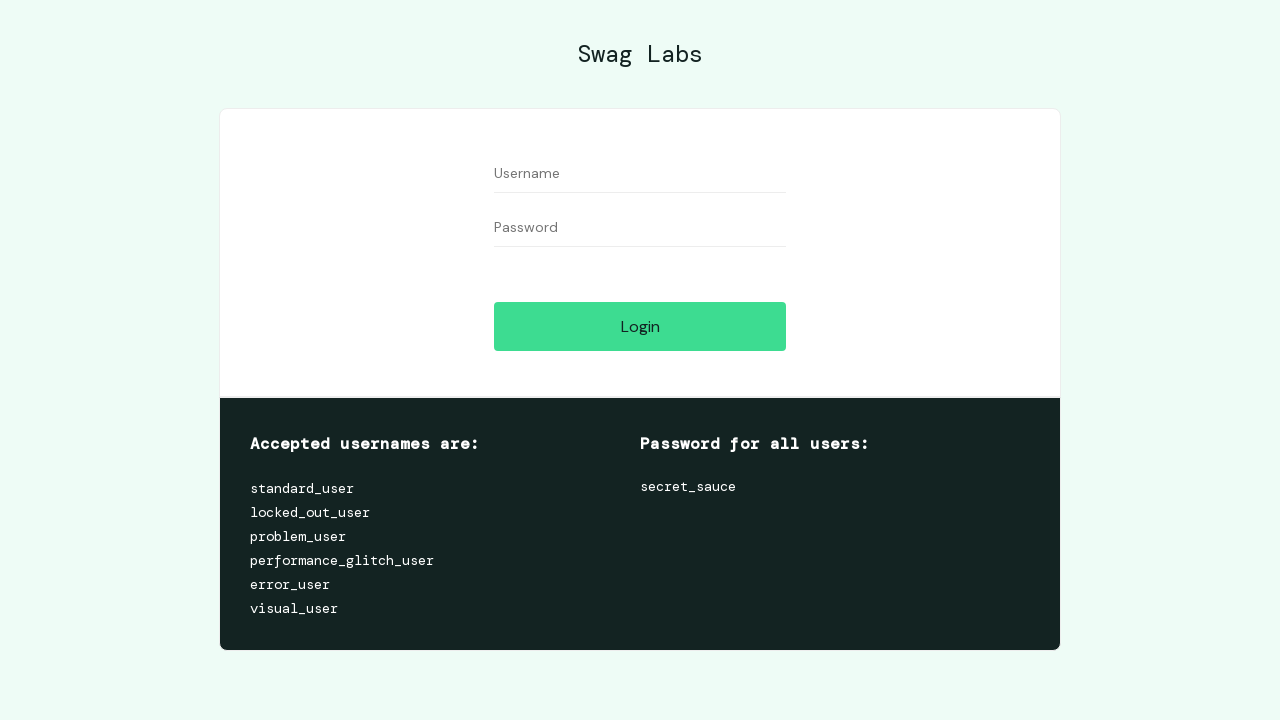

Entered 'standard_user' in username textbox on #user-name
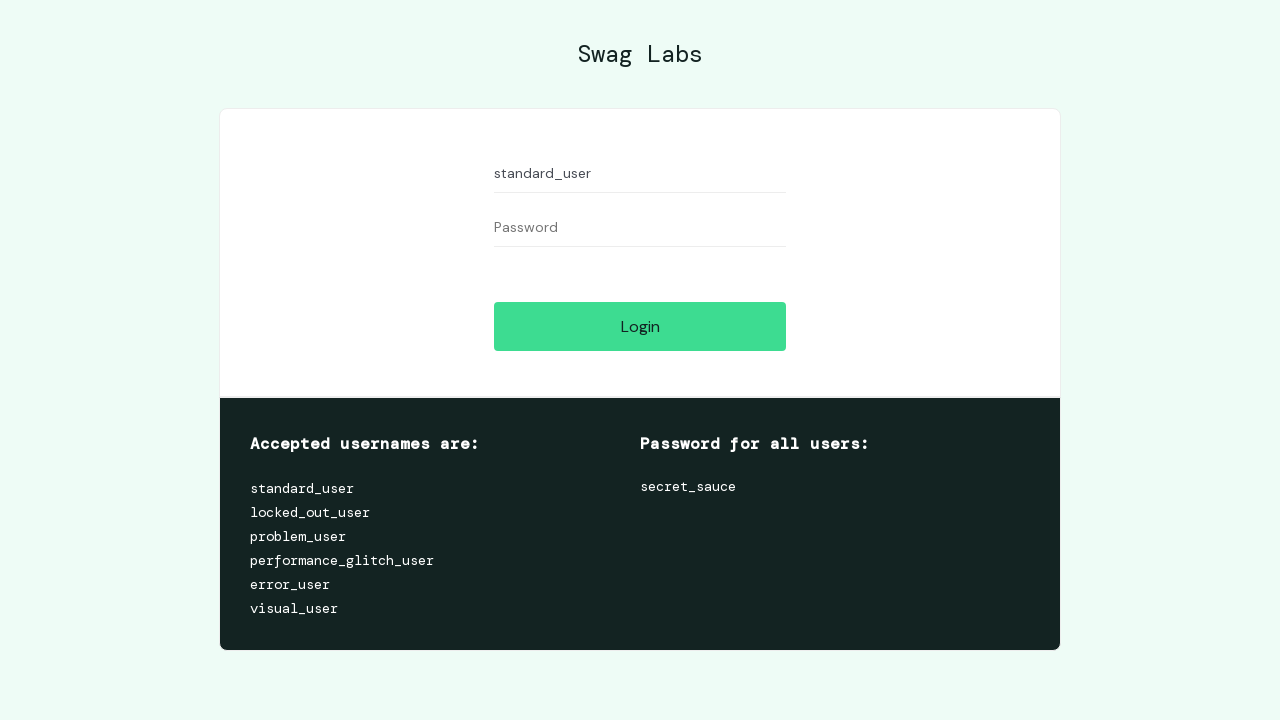

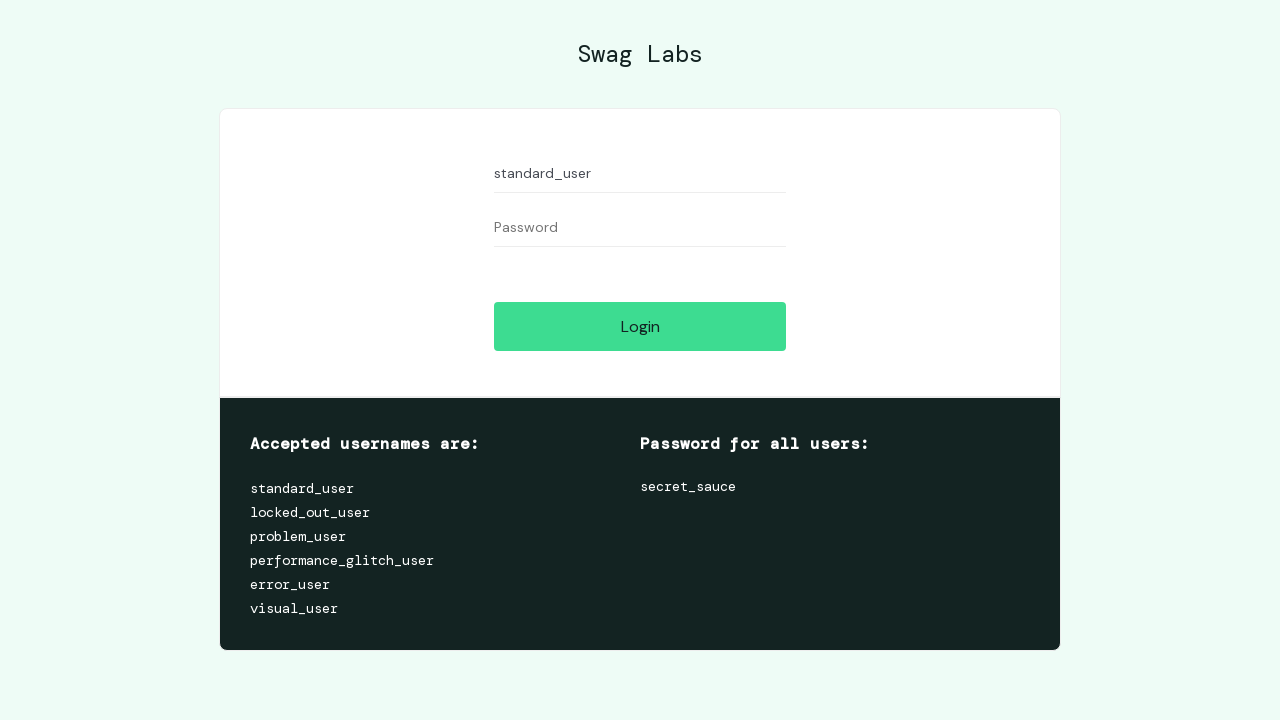